Tests the product search functionality by typing a search term and verifying that the correct number of visible products are displayed

Starting URL: https://rahulshettyacademy.com/seleniumPractise/#/

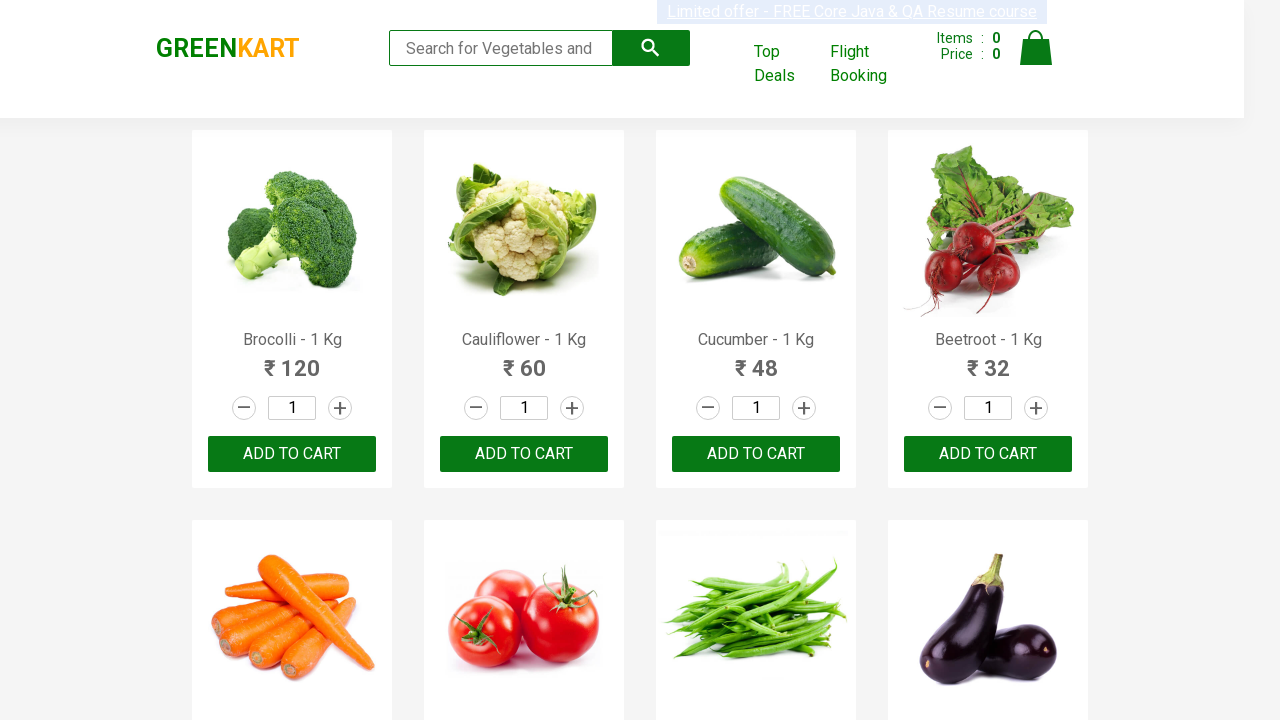

Typed 'ca' in the search box on .search-keyword
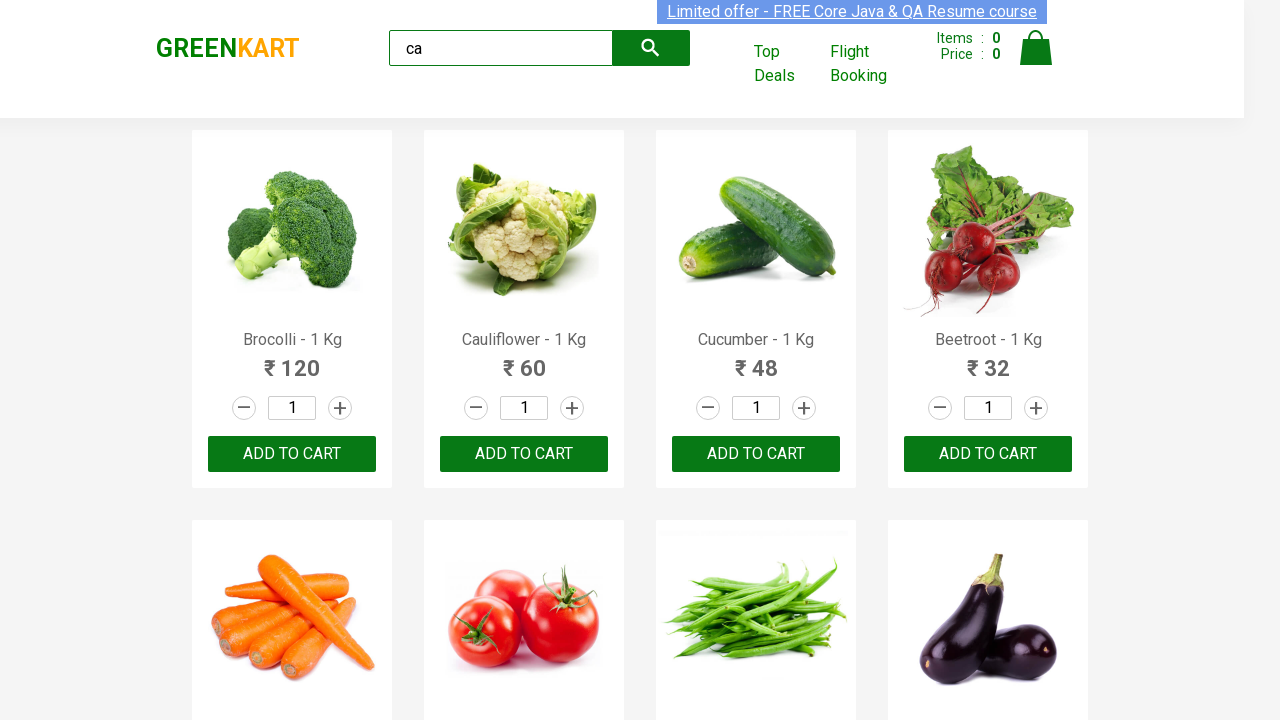

Waited 2000ms for search results to update
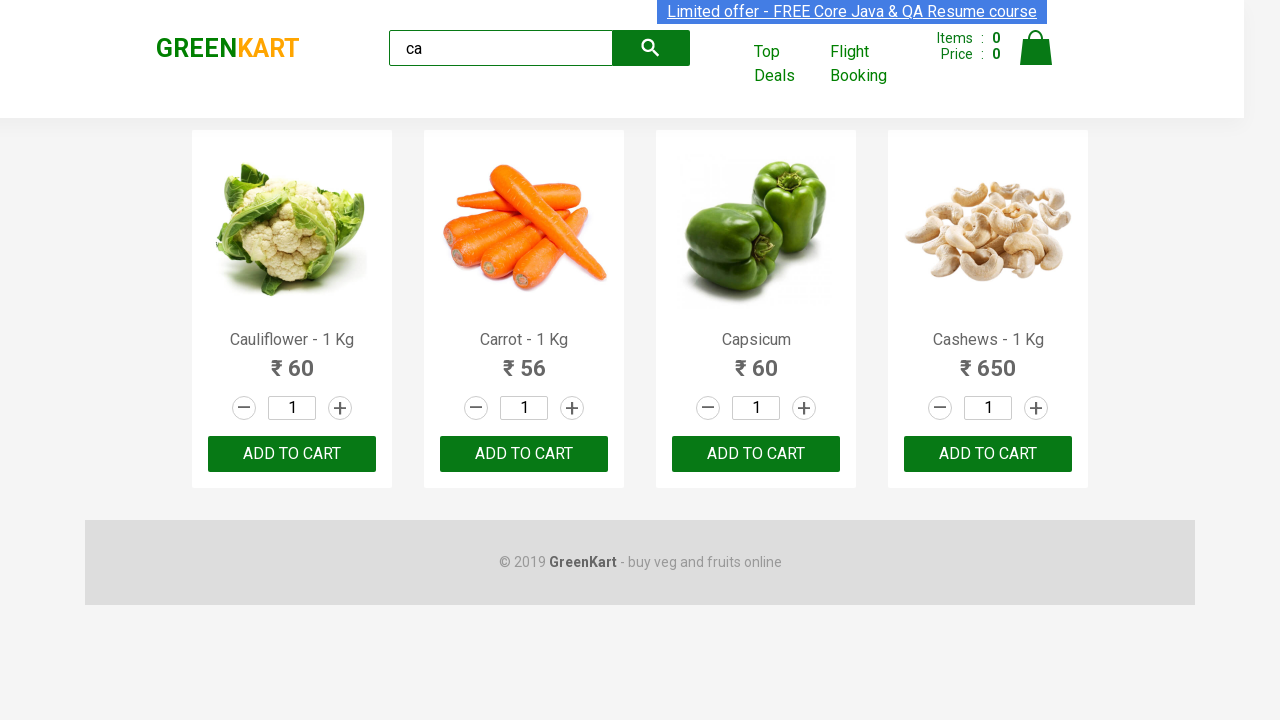

Retrieved visible products from the page
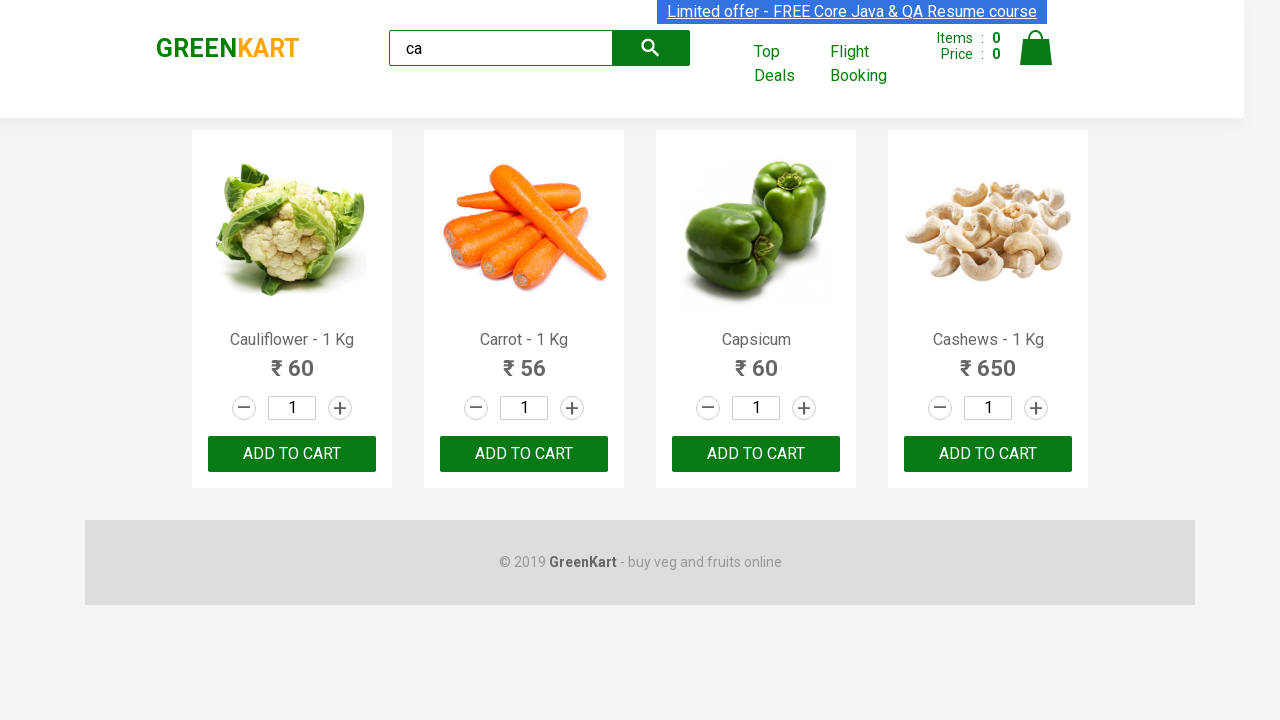

Verified that 4 products are visible after searching for 'ca'
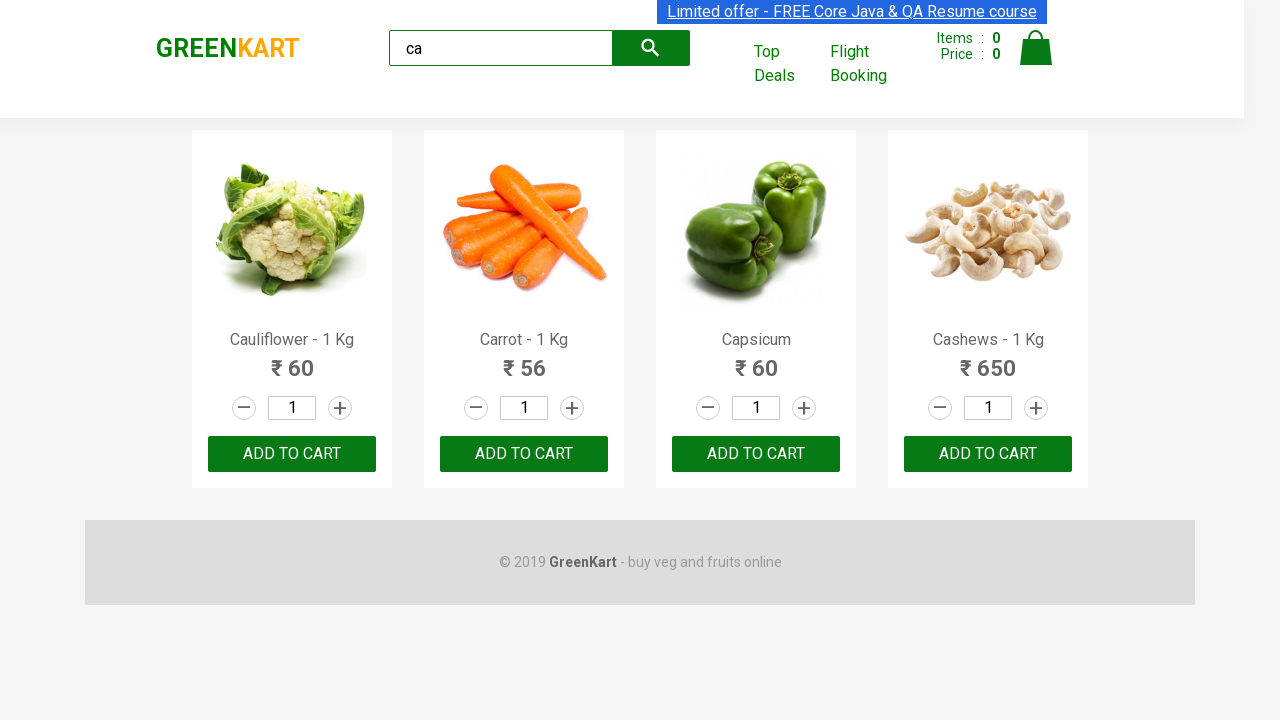

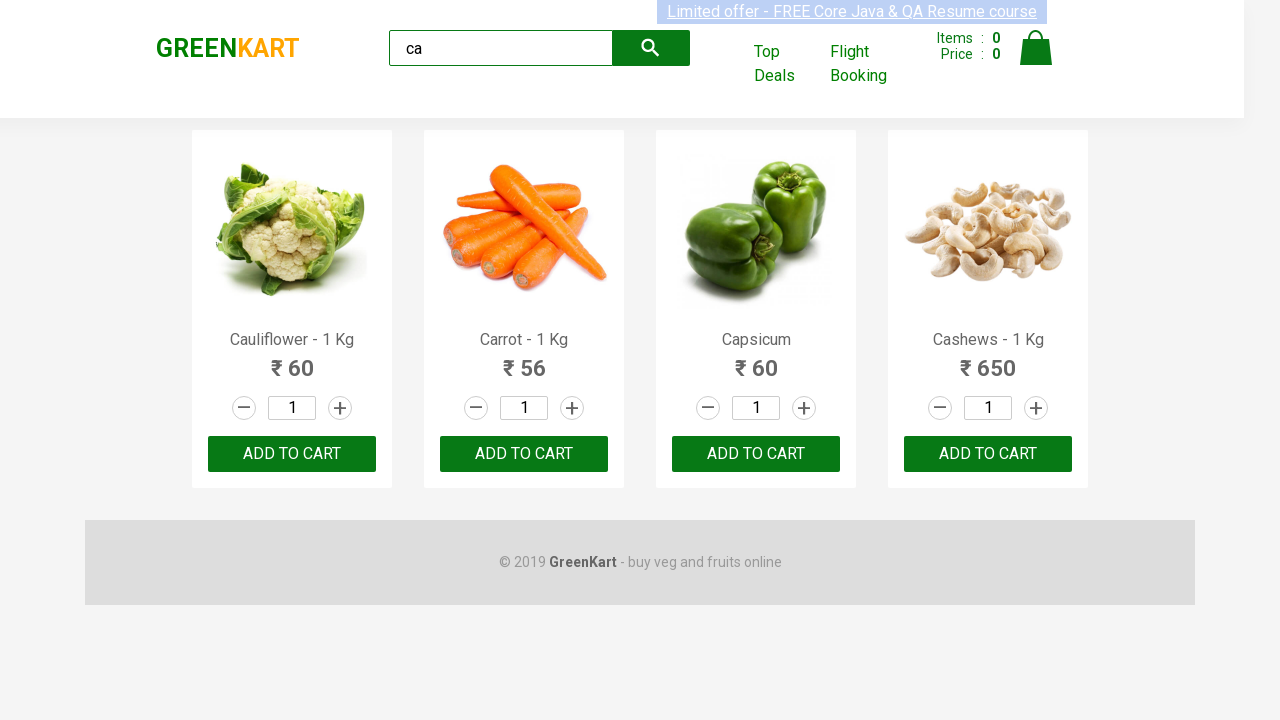